Solves a mathematical captcha by reading a value, calculating the result using a logarithmic formula, filling the answer, and selecting checkboxes before submitting

Starting URL: http://suninjuly.github.io/math.html

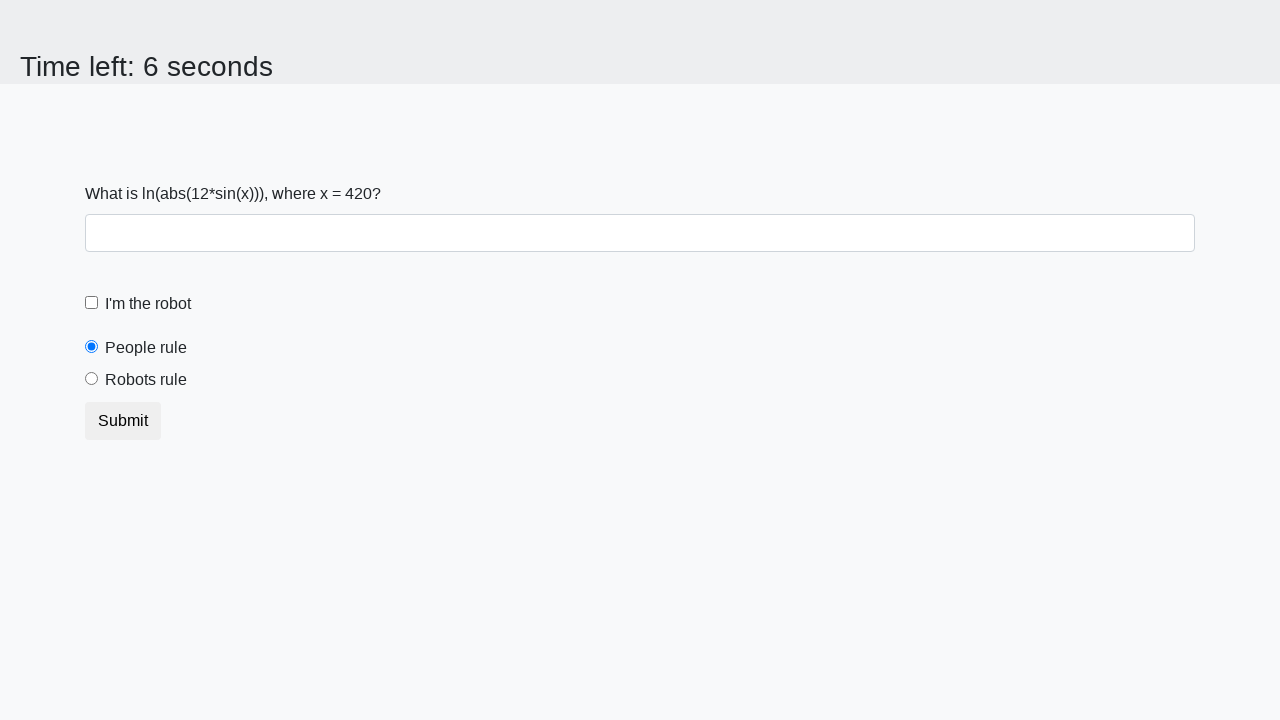

Located the input value element
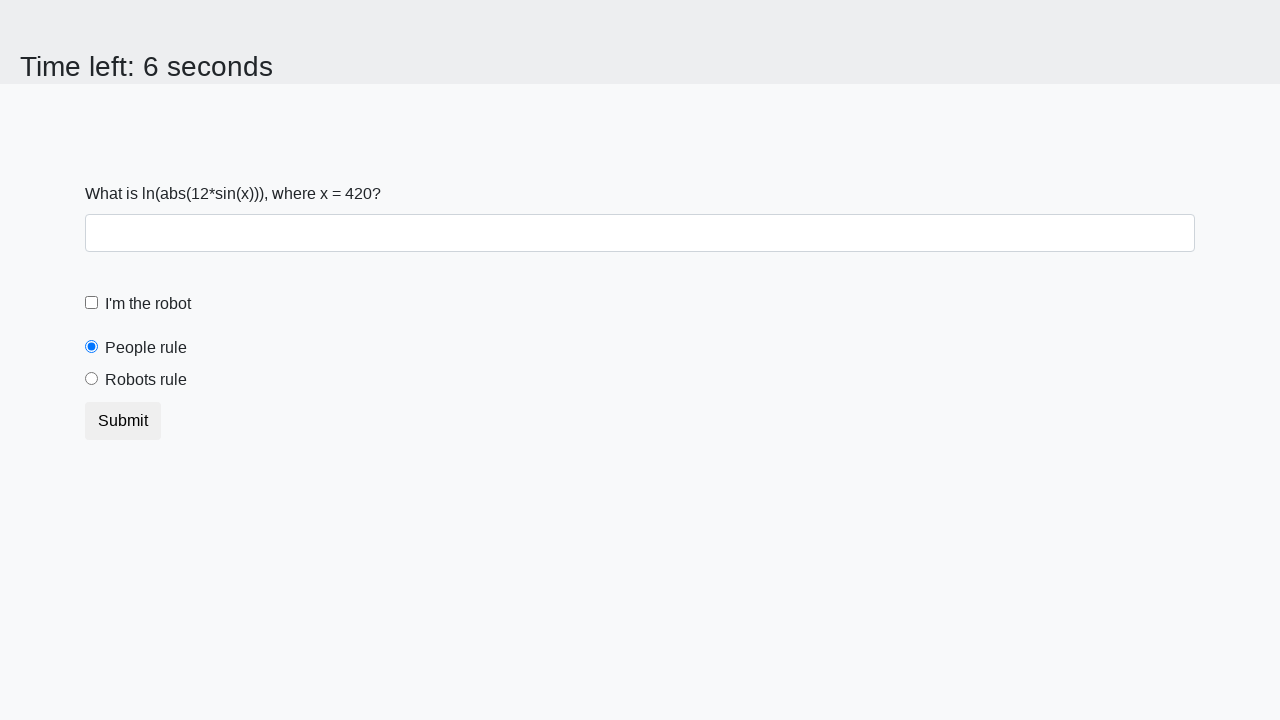

Read input value: 420
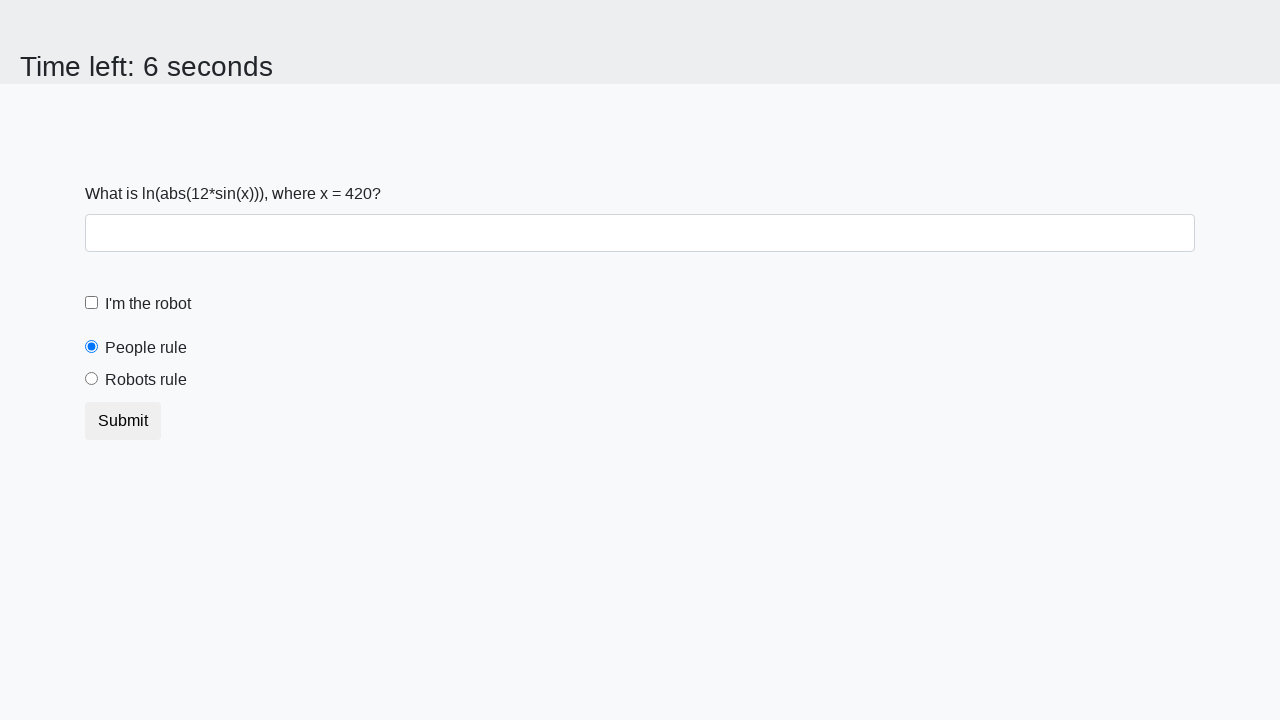

Calculated answer using logarithmic formula: 2.2947283788549795
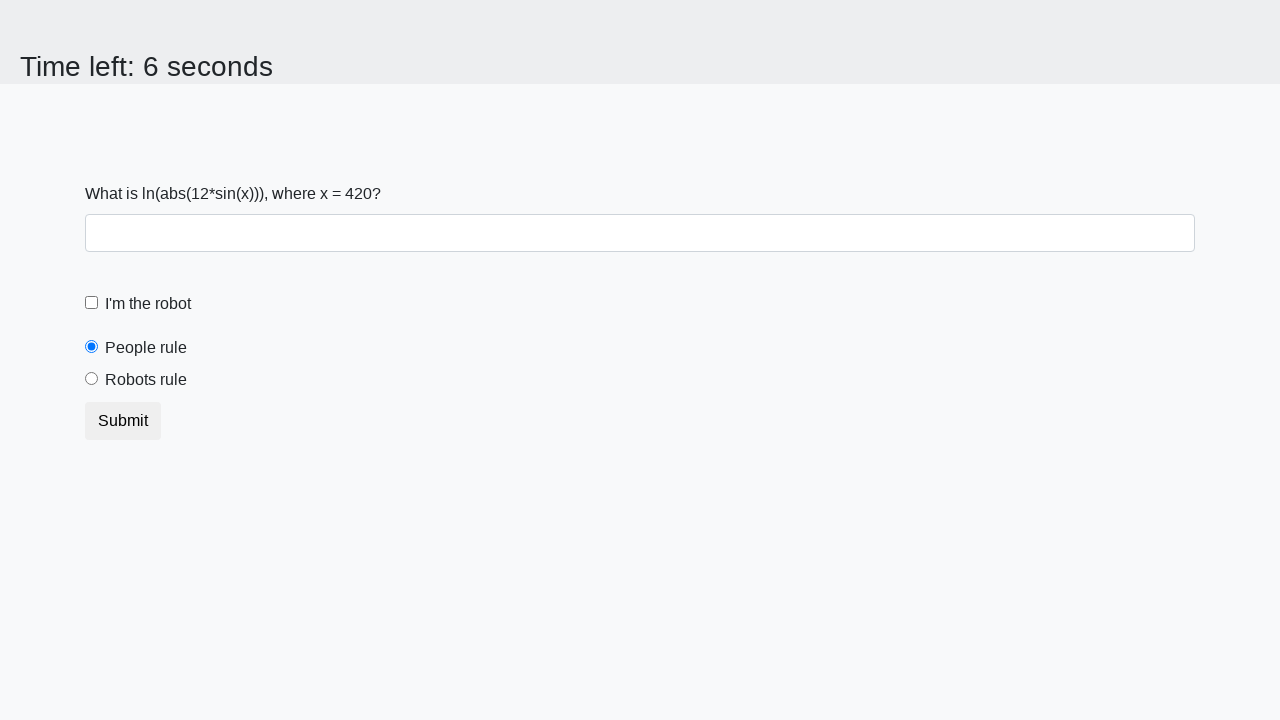

Filled answer field with calculated value: 2.2947283788549795 on #answer
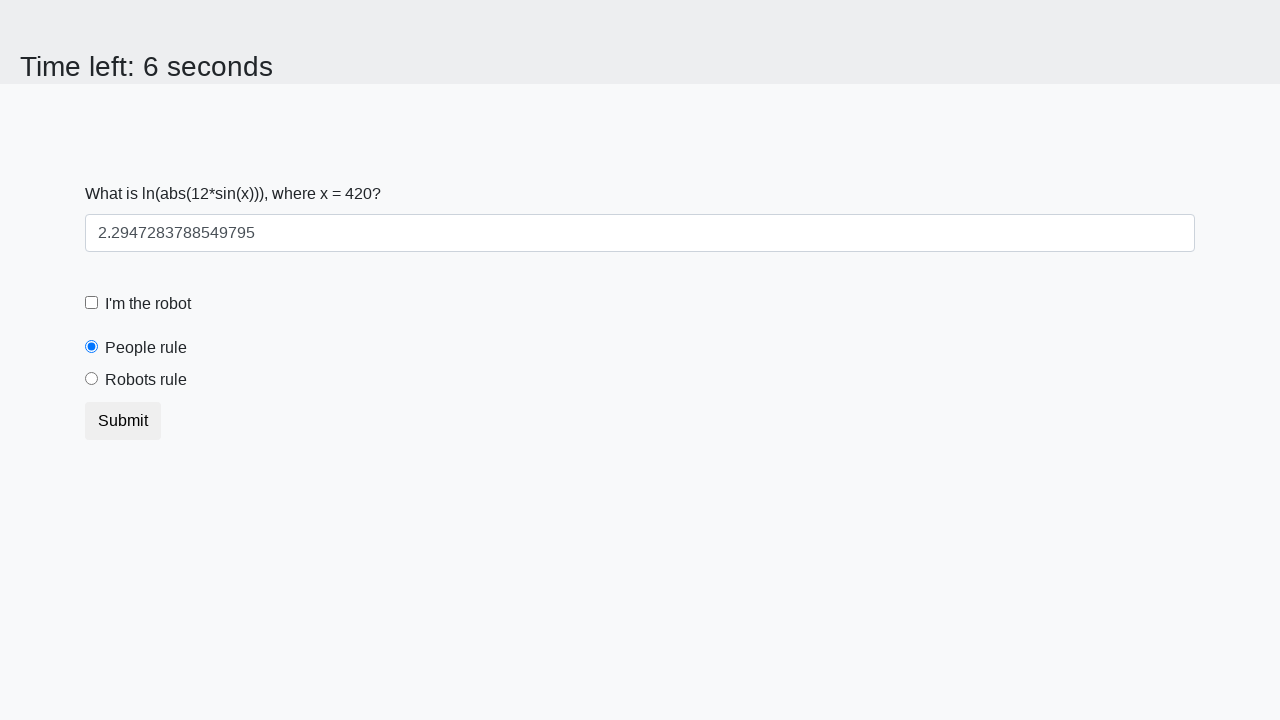

Clicked the robot checkbox at (148, 304) on label[for="robotCheckbox"]
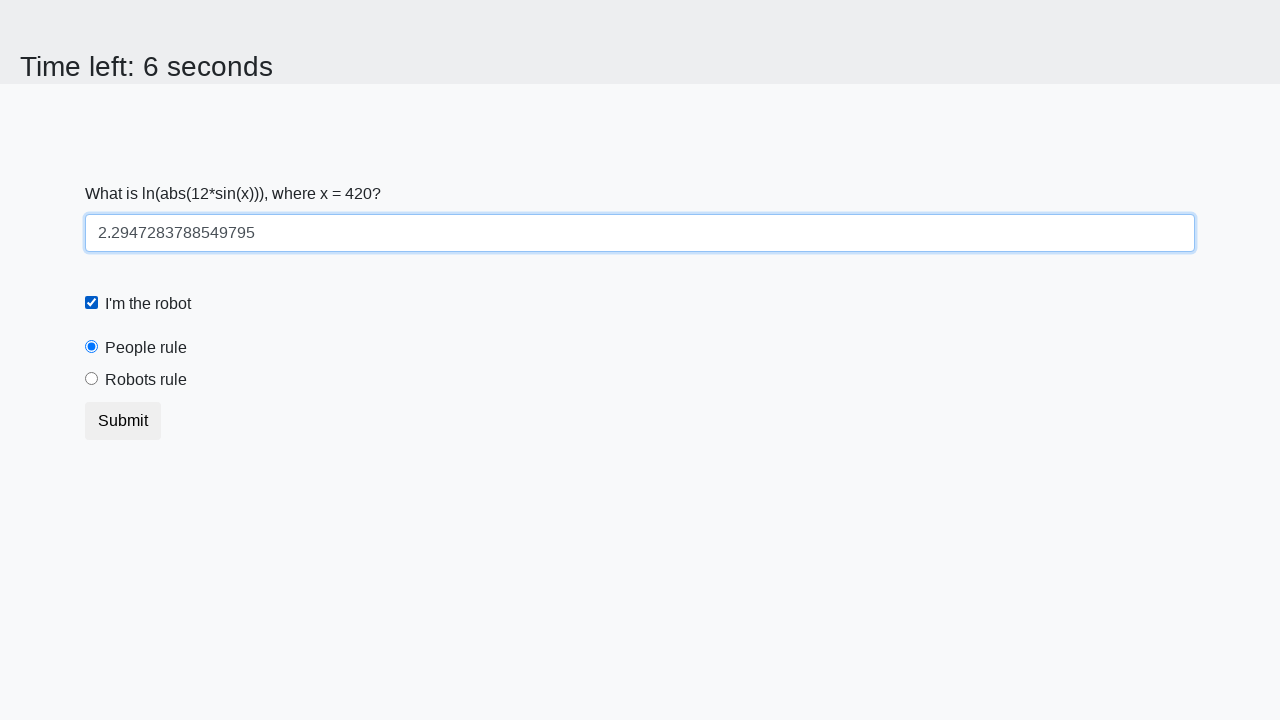

Clicked the robots rule radio button at (146, 380) on label[for="robotsRule"]
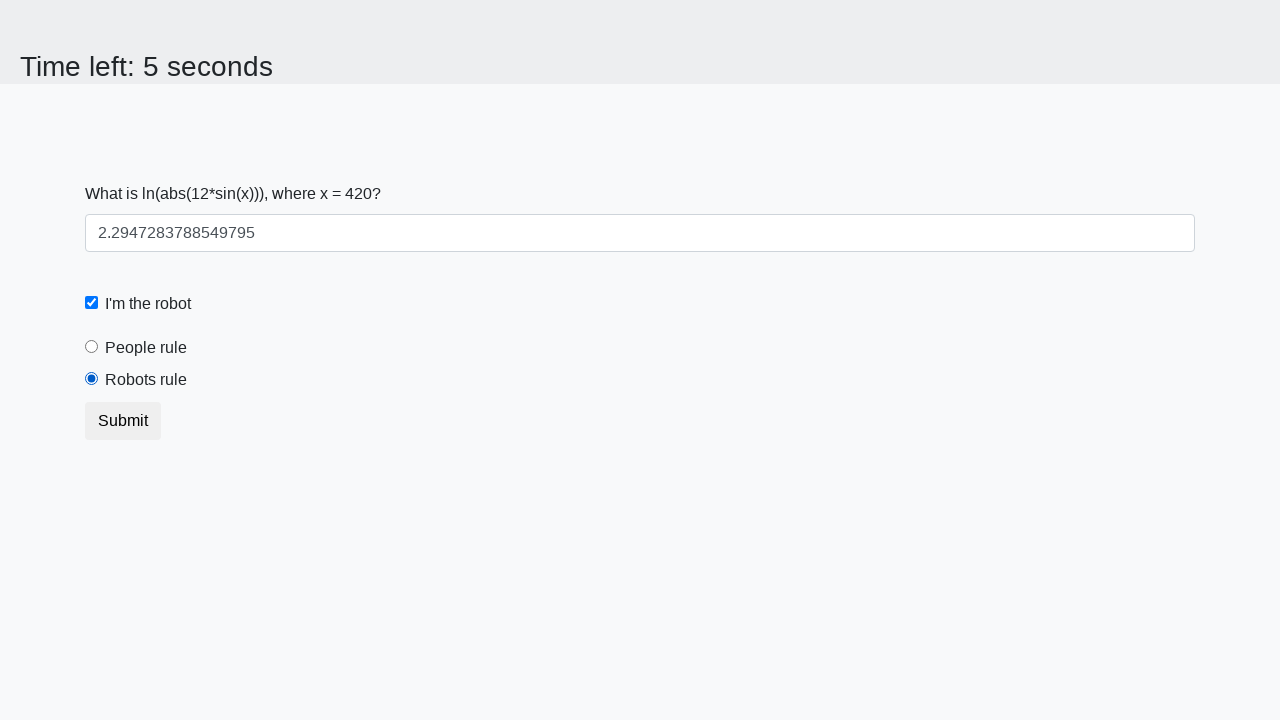

Clicked the submit button at (123, 421) on .btn-default
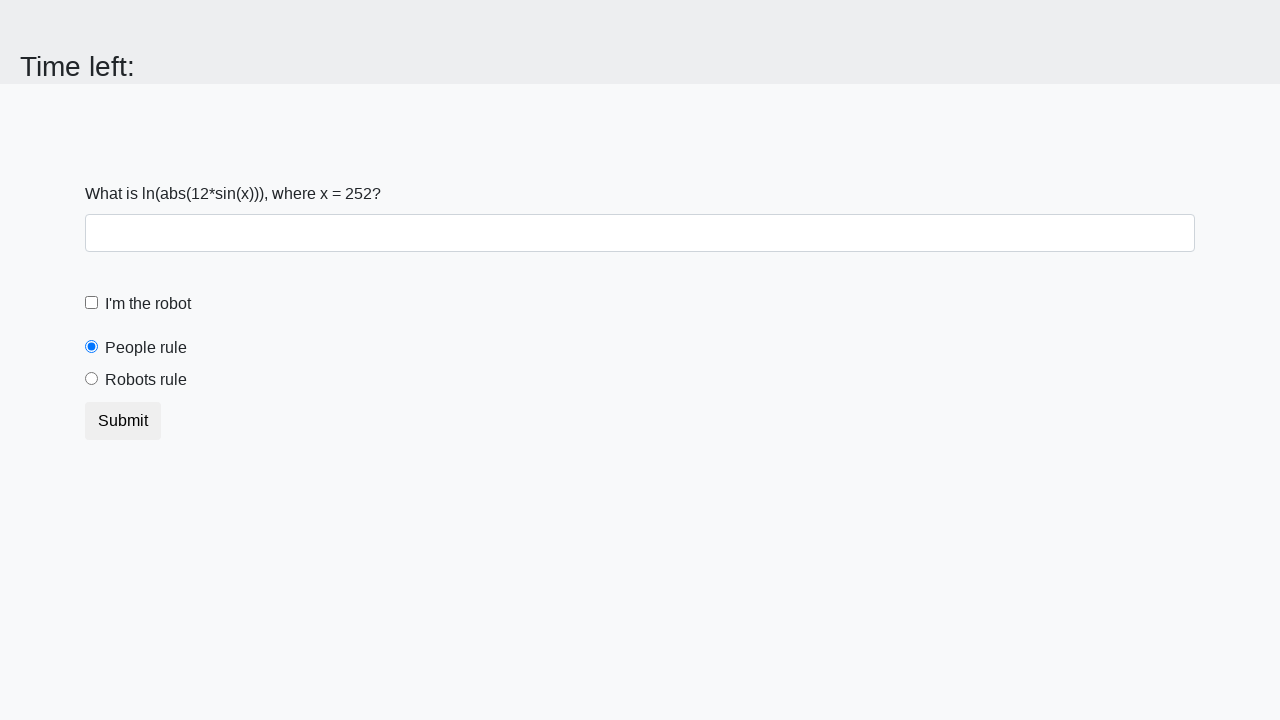

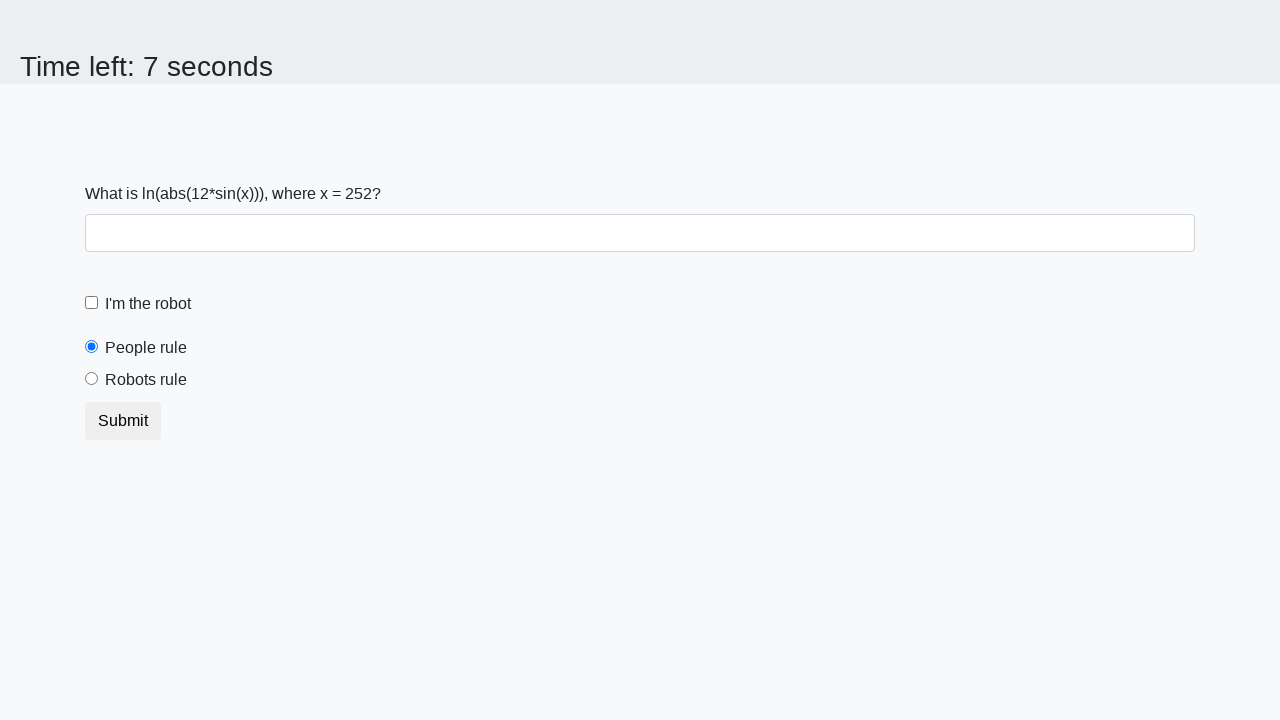